Tests menu navigation by clicking the LOGIN link and verifying that the page title is correct and the LOGIN heading is visible with the expected text.

Starting URL: https://playground-drab-six.vercel.app/

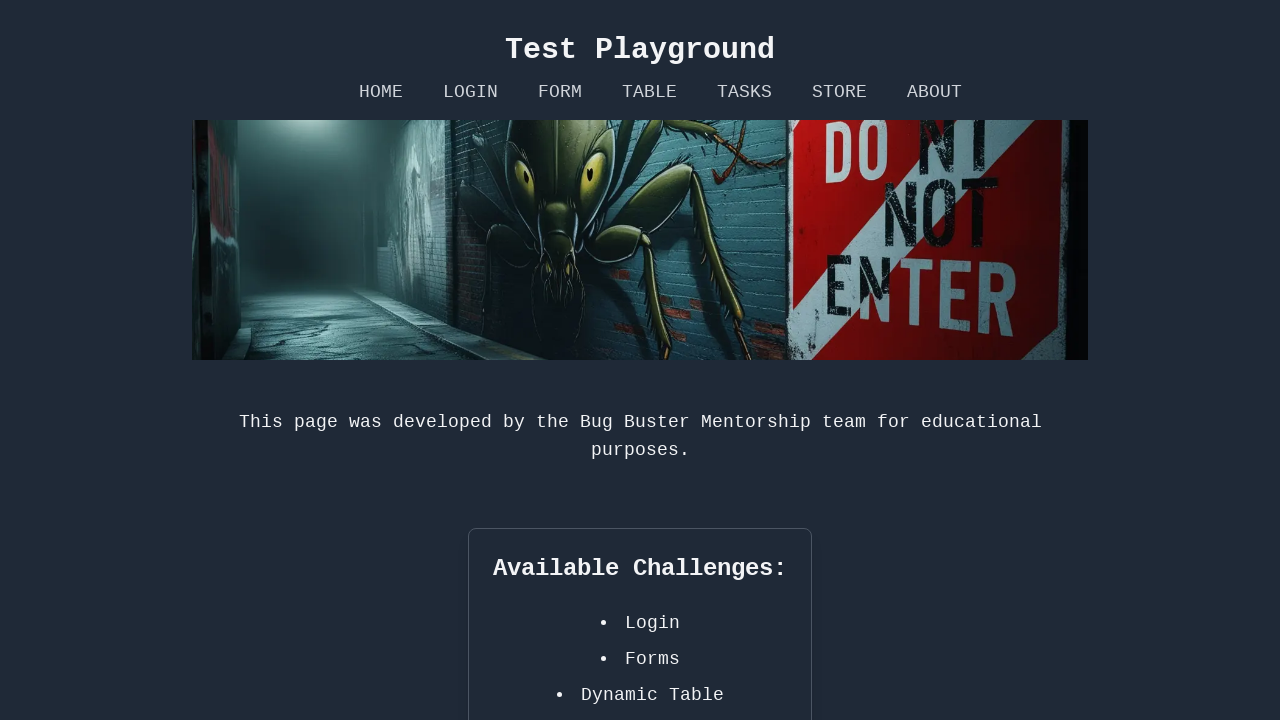

Verified page title contains 'Playground page'
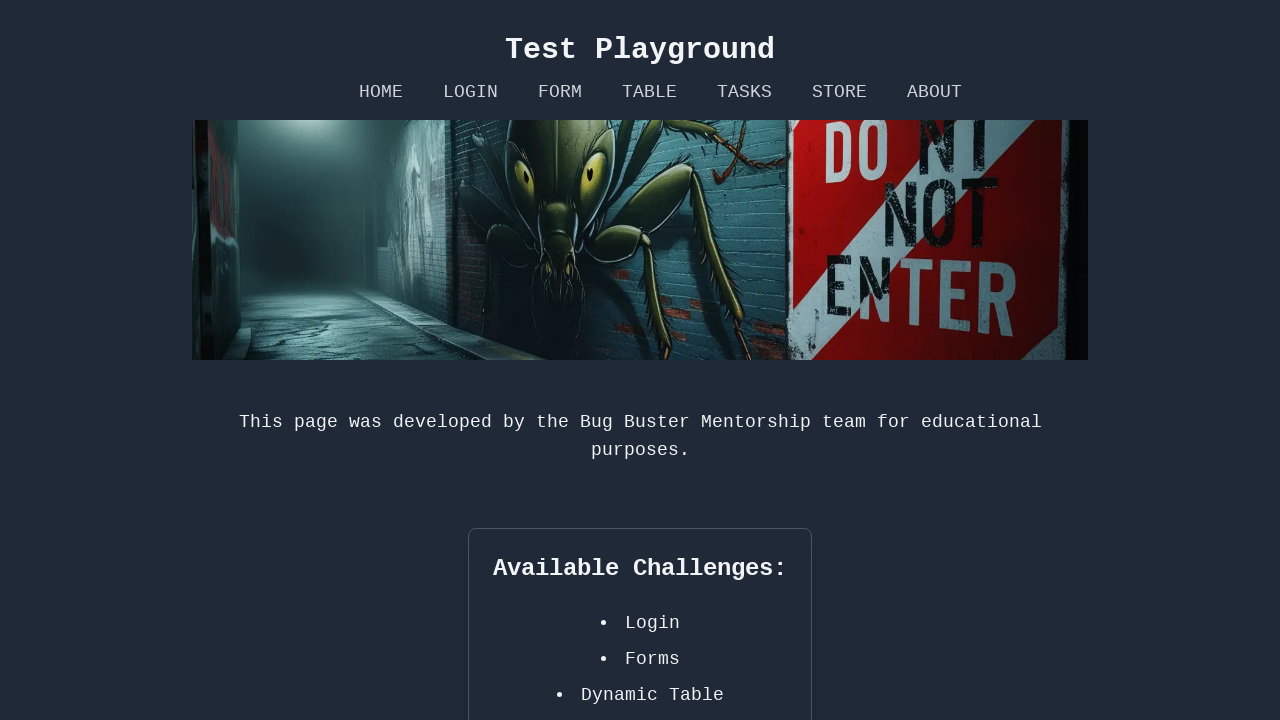

Clicked LOGIN link in menu at (470, 92) on internal:role=link[name="LOGIN"i]
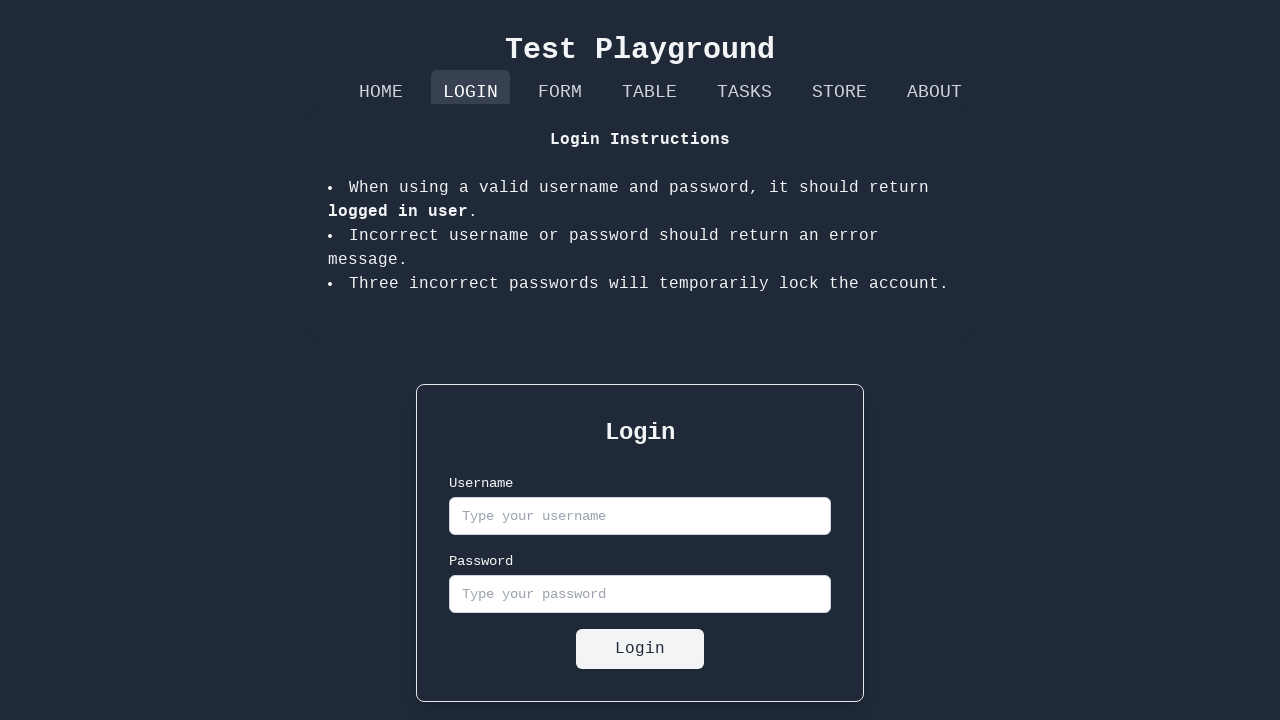

LOGIN heading is now visible
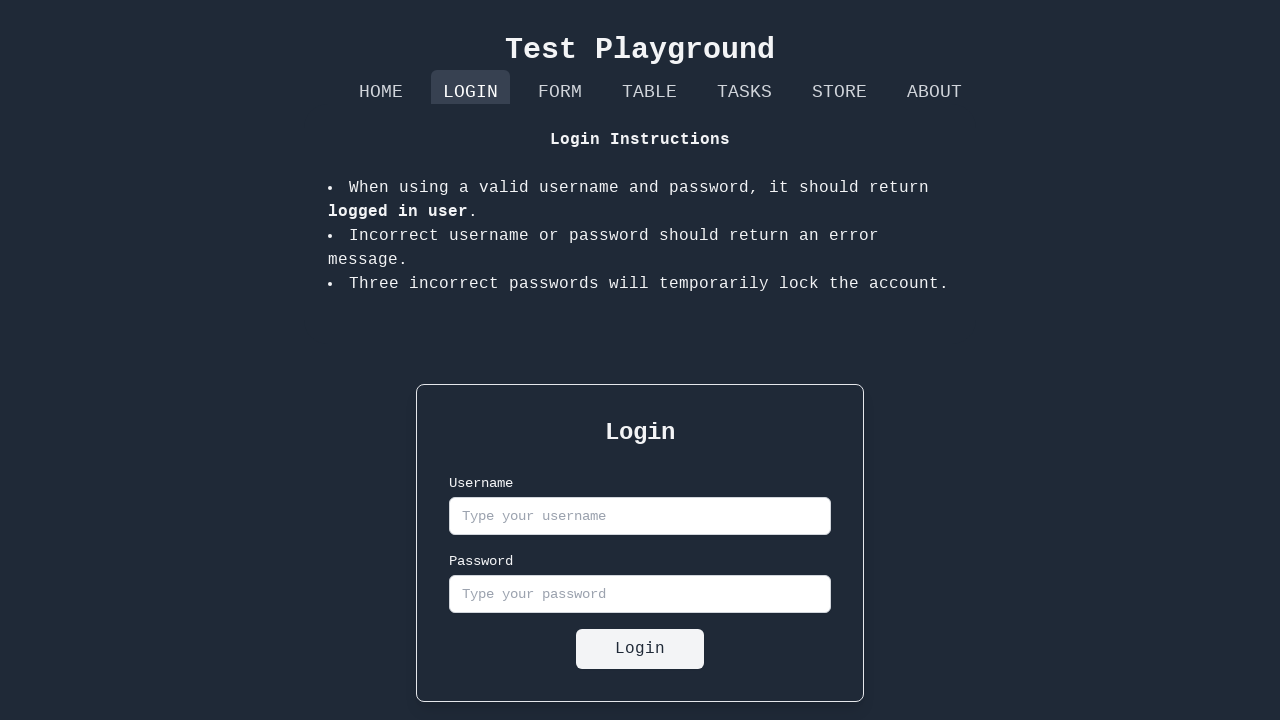

Verified LOGIN heading text contains 'Login'
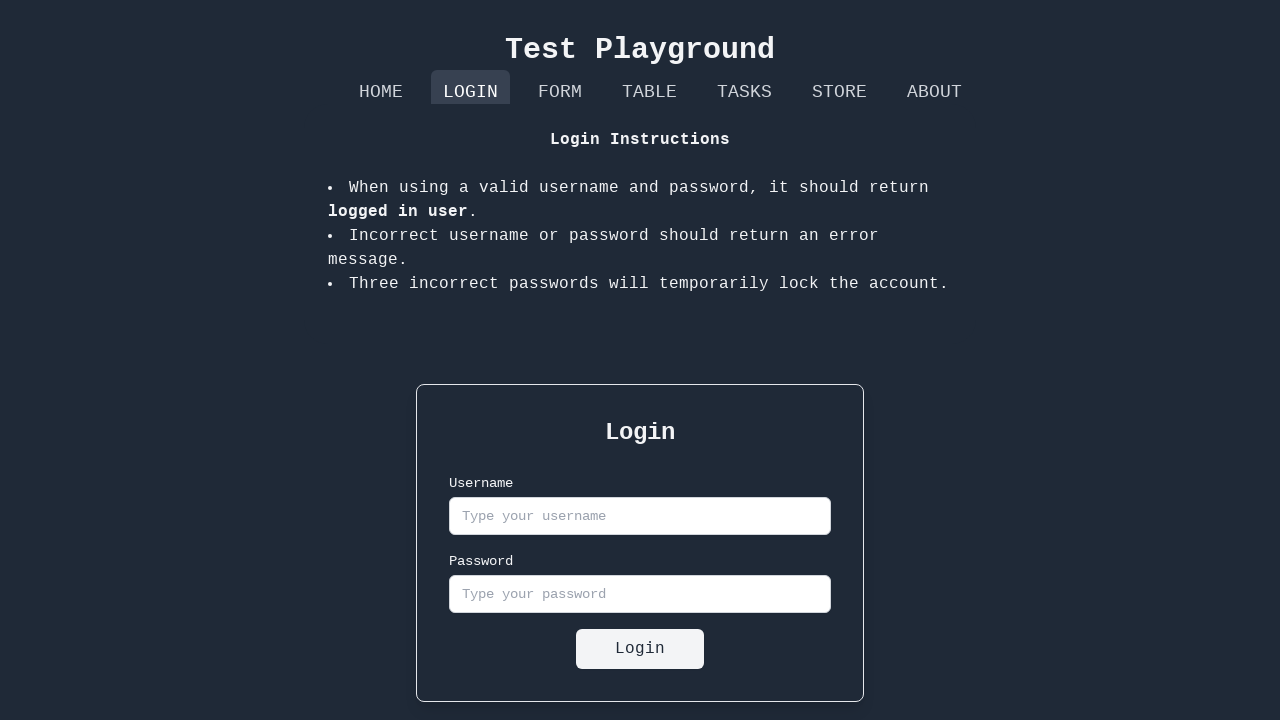

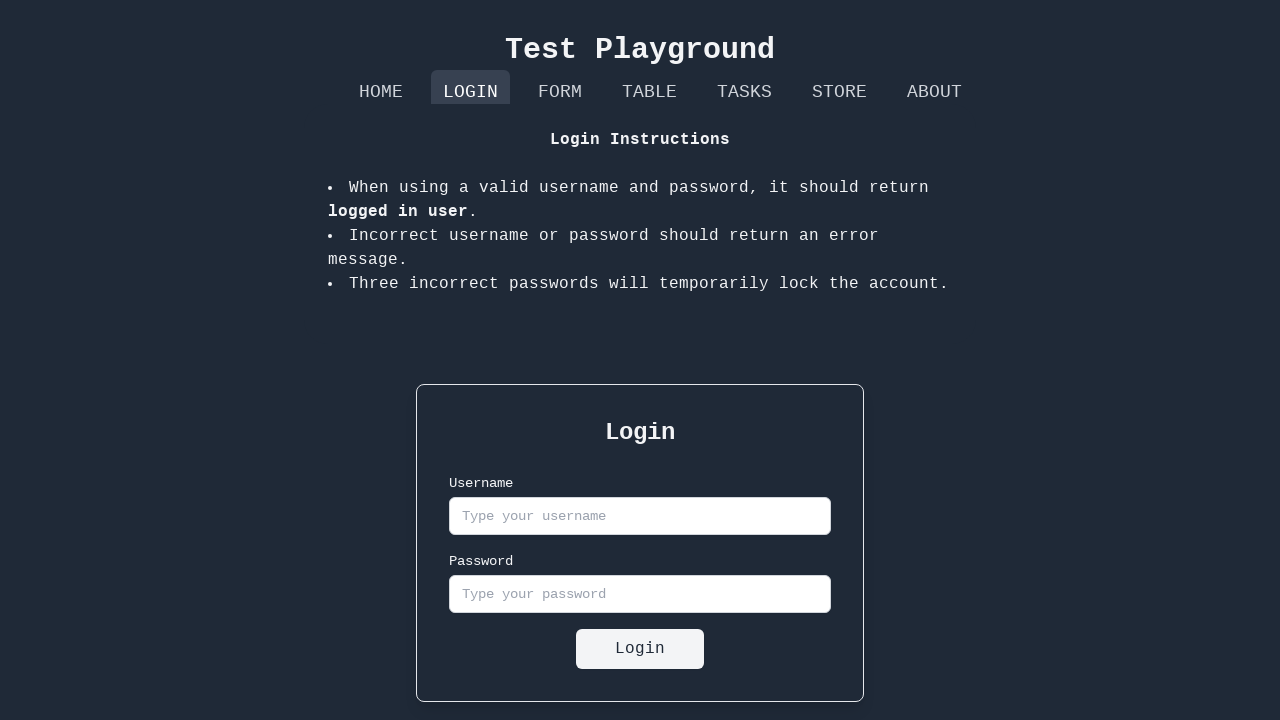